Navigates to the test automation website homepage and verifies the page loads successfully

Starting URL: https://www.testotomasyonu.com

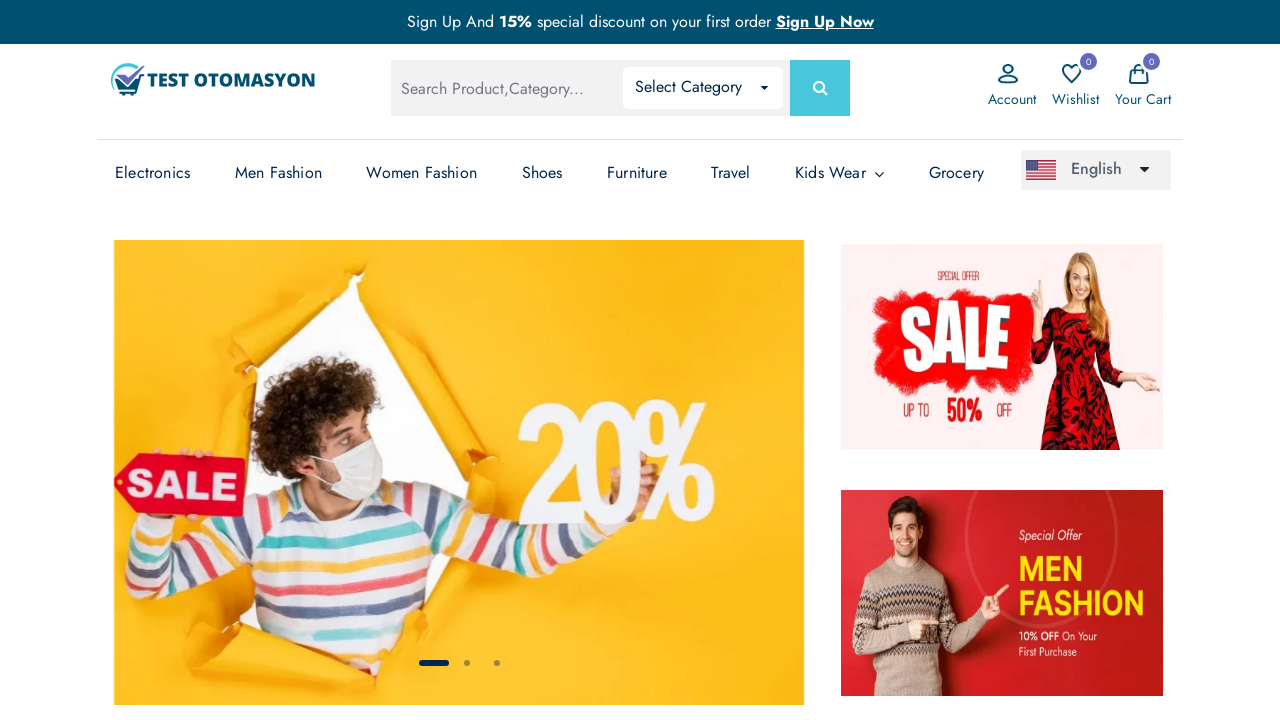

Page loaded successfully - DOM content interactive
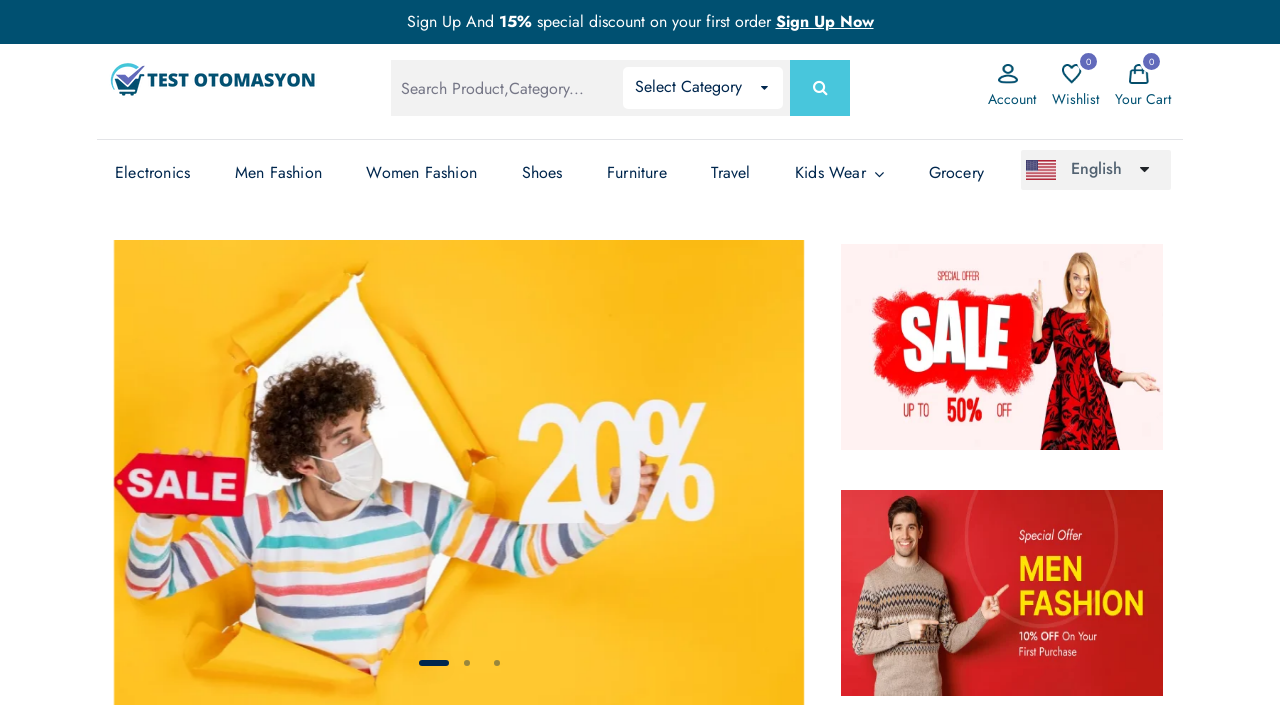

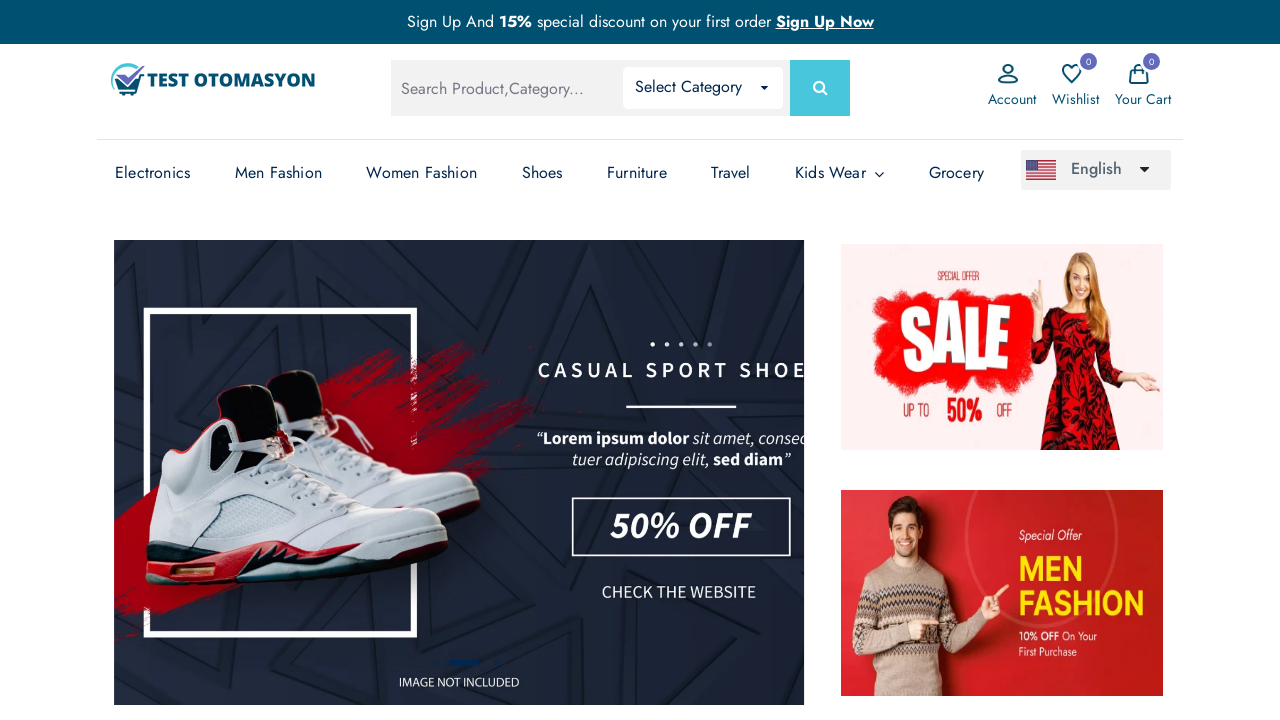